Tests dropdown functionality by navigating to the dropdown page and selecting options by index, value, and visible text

Starting URL: https://the-internet.herokuapp.com/

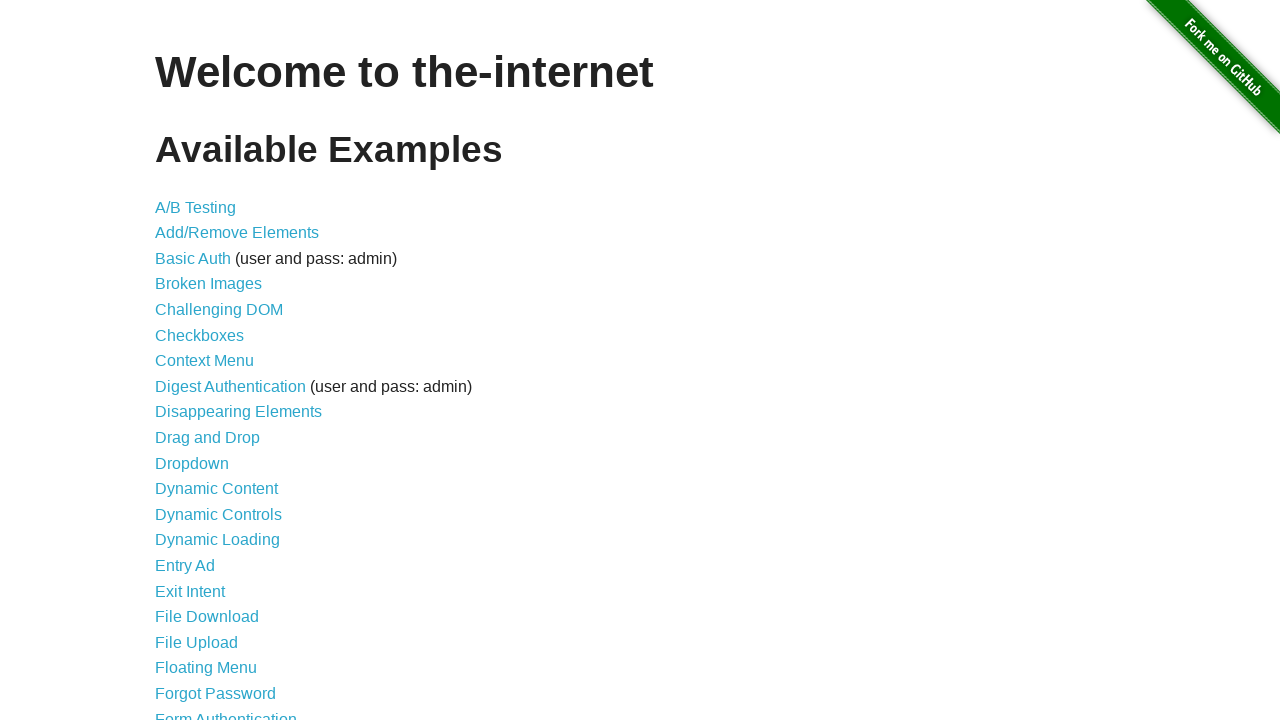

Verified page title is 'The Internet'
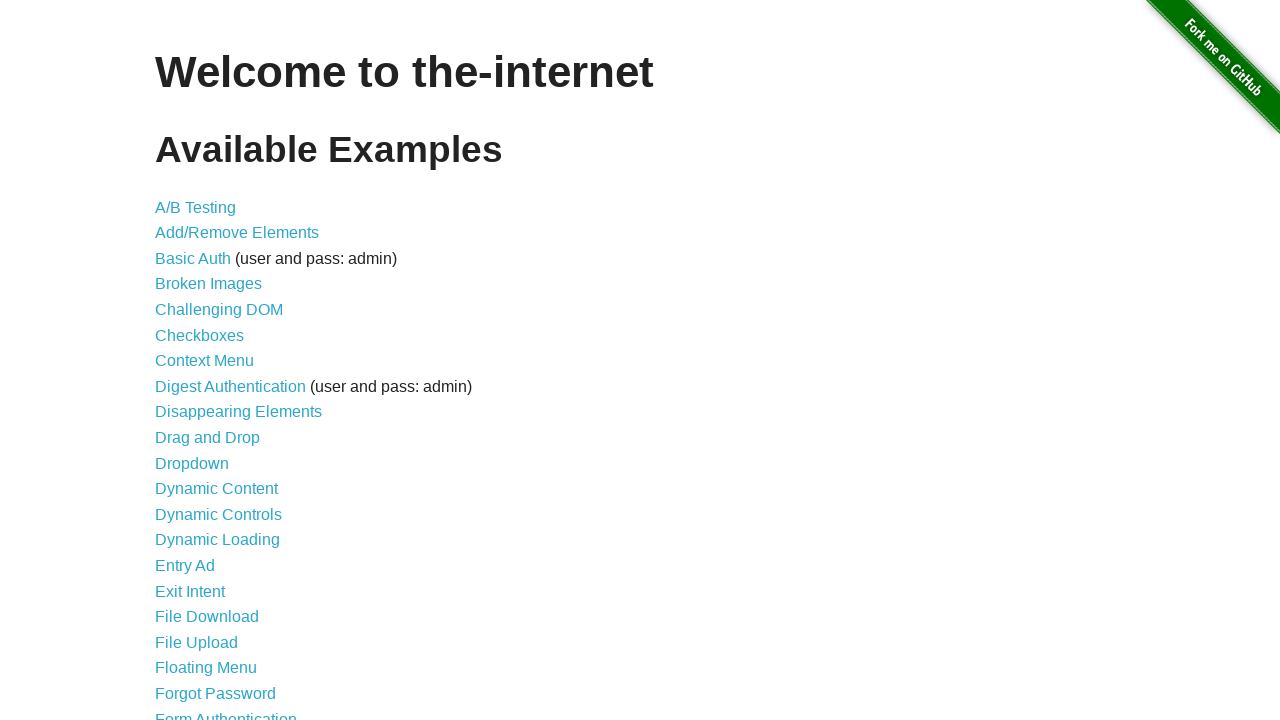

Clicked on Dropdown link at (192, 463) on xpath=//a[contains(text(),'Dropdown')]
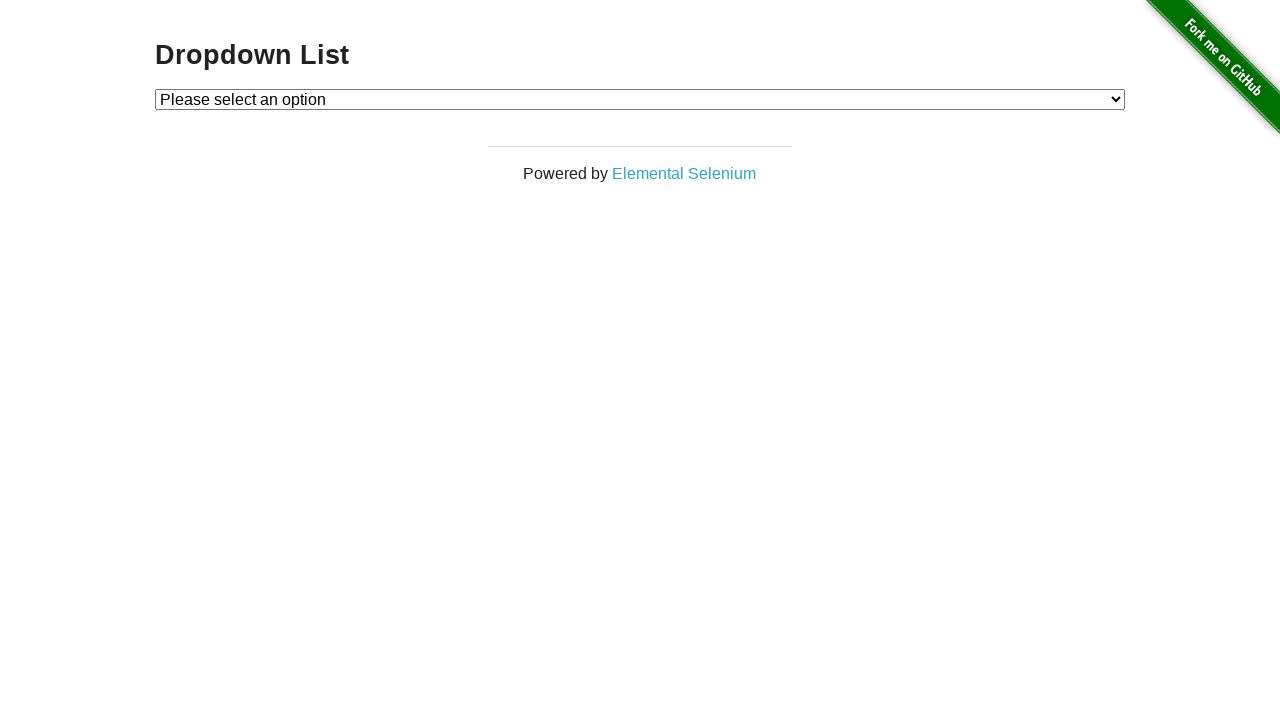

Verified dropdown header text is 'Dropdown List'
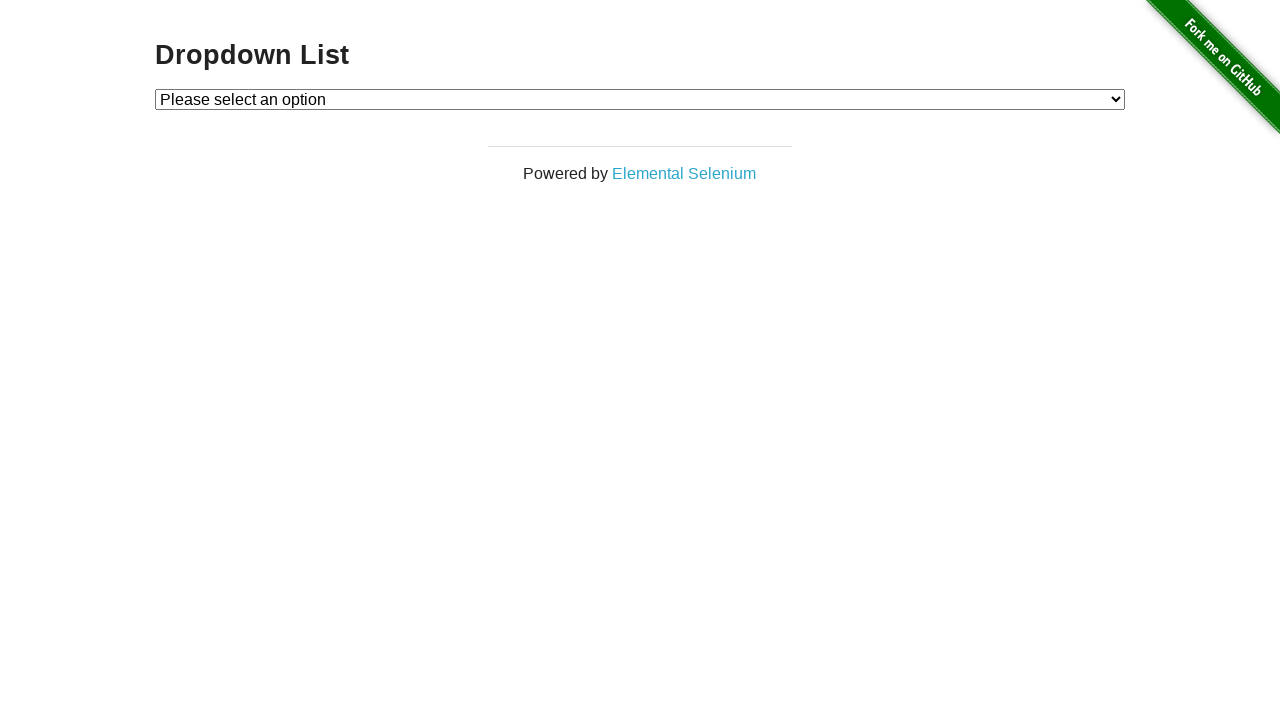

Selected dropdown option by index 2 on #dropdown
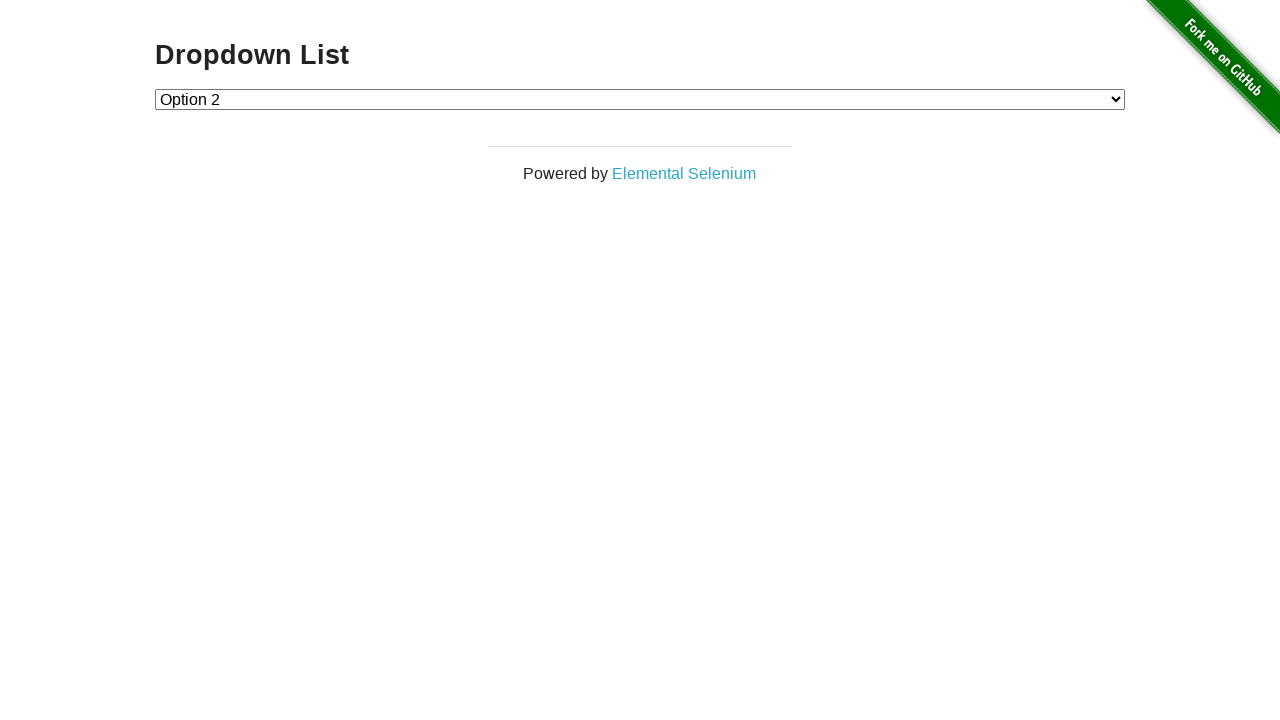

Selected dropdown option by value '1' on #dropdown
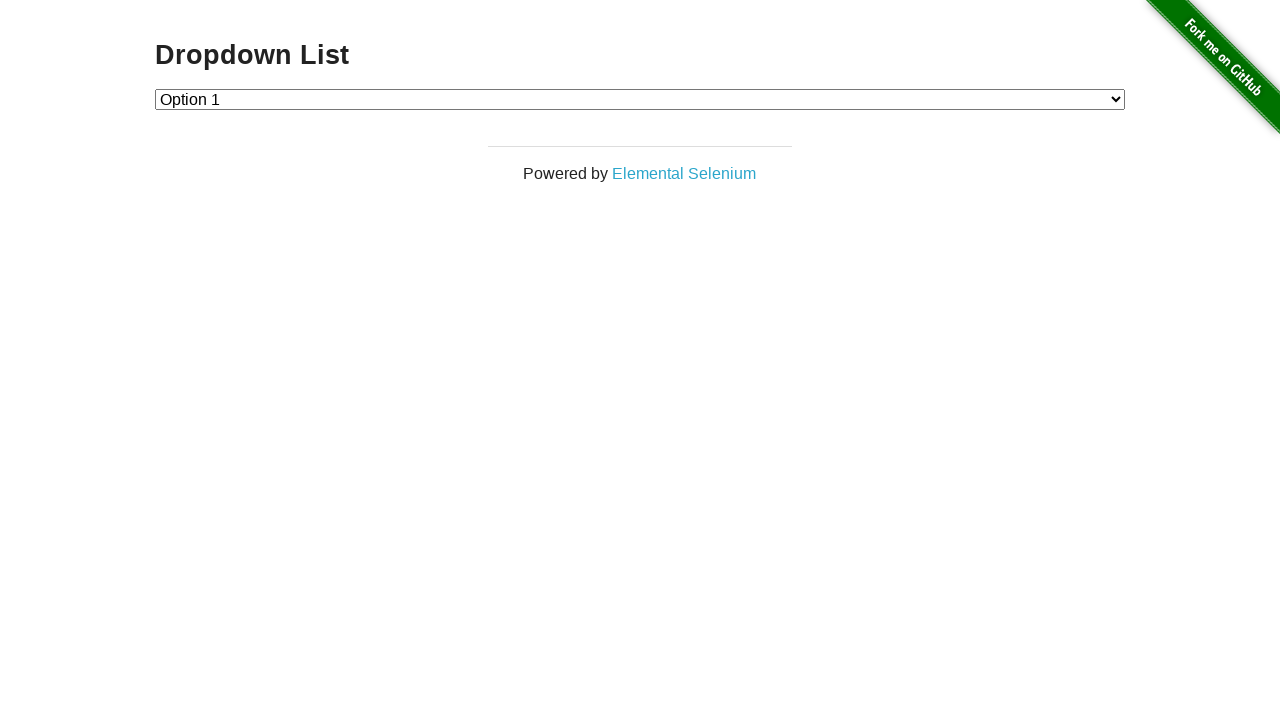

Selected dropdown option by visible text 'Option 1' on #dropdown
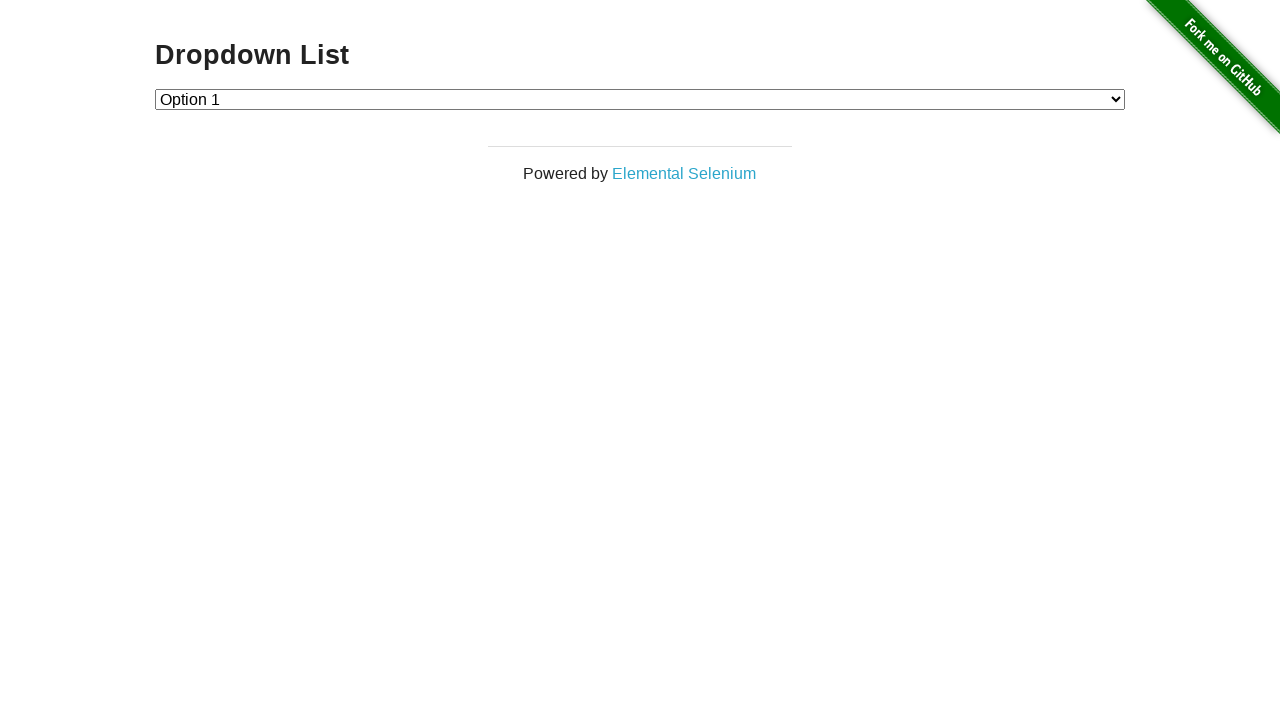

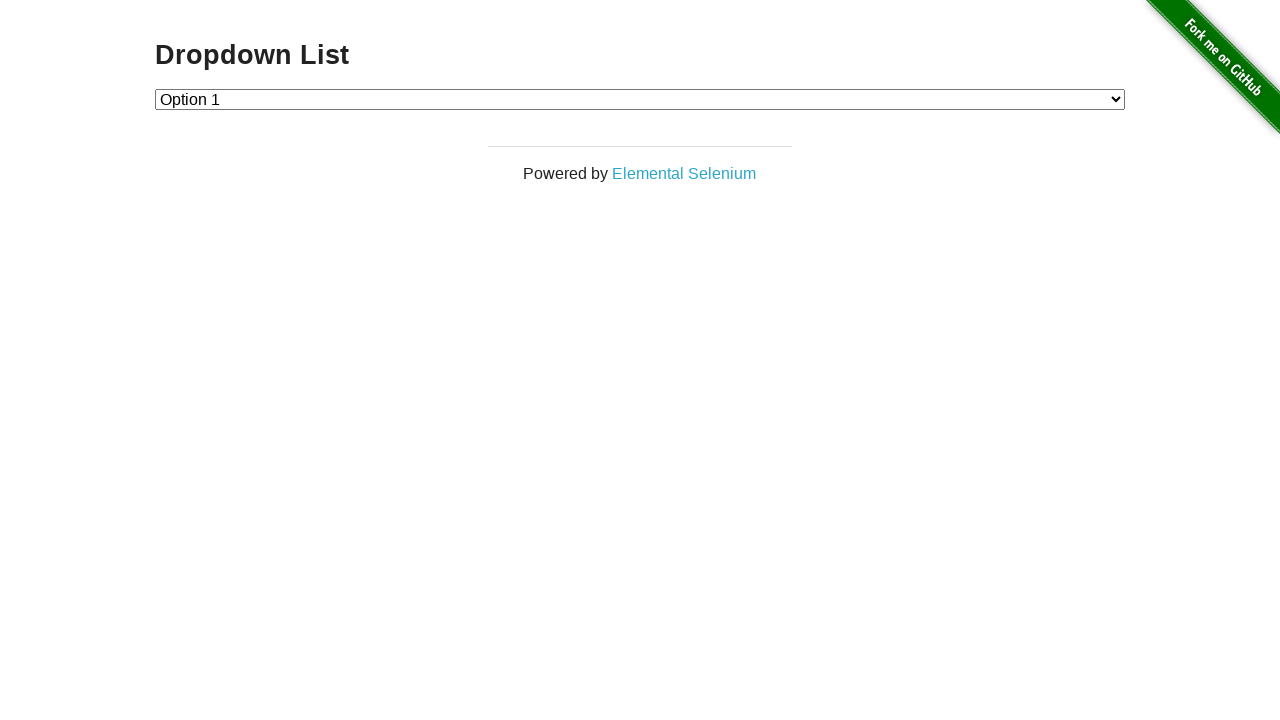